Tests the visibility and clickability of the Technologies dropdown menu item

Starting URL: https://www.tranktechnologies.com/

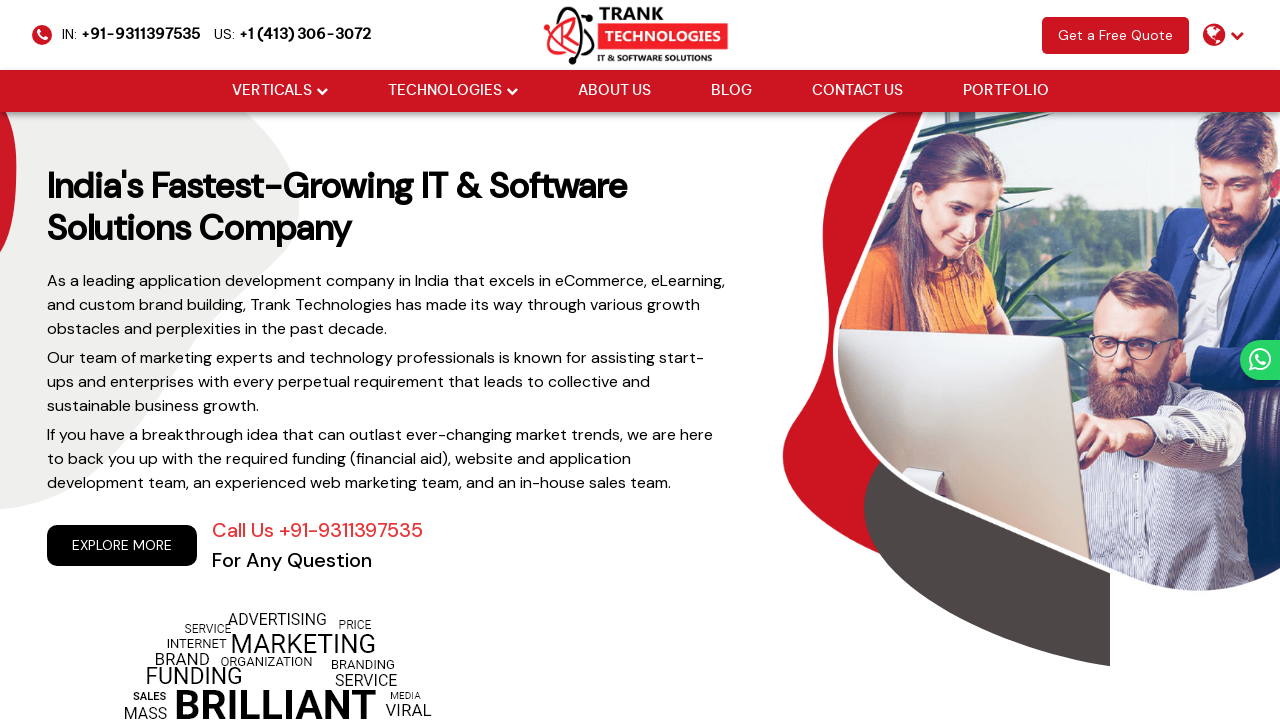

Clicked on Technologies dropdown menu item at (444, 91) on xpath=//li[@class='drop_down']//a[@href='#'][normalize-space()='Technologies']
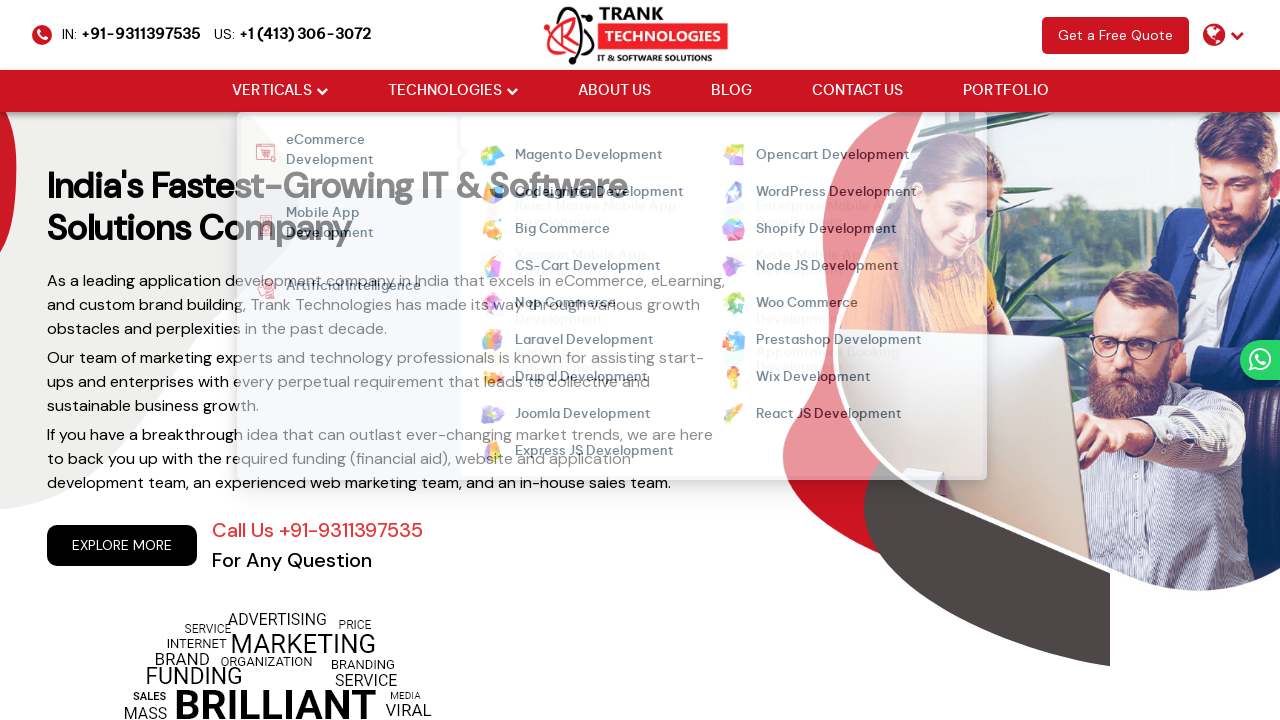

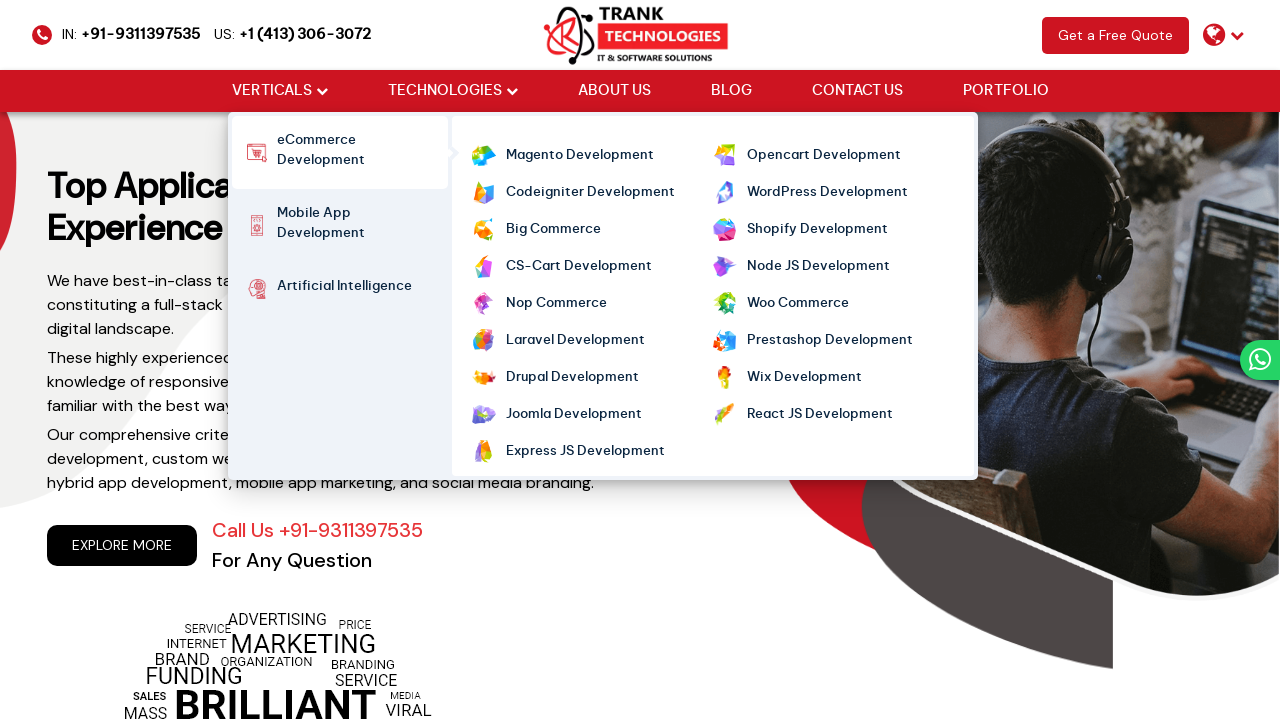